Tests login error message validation by entering incorrect credentials and verifying the error message displayed

Starting URL: https://login1.nextbasecrm.com

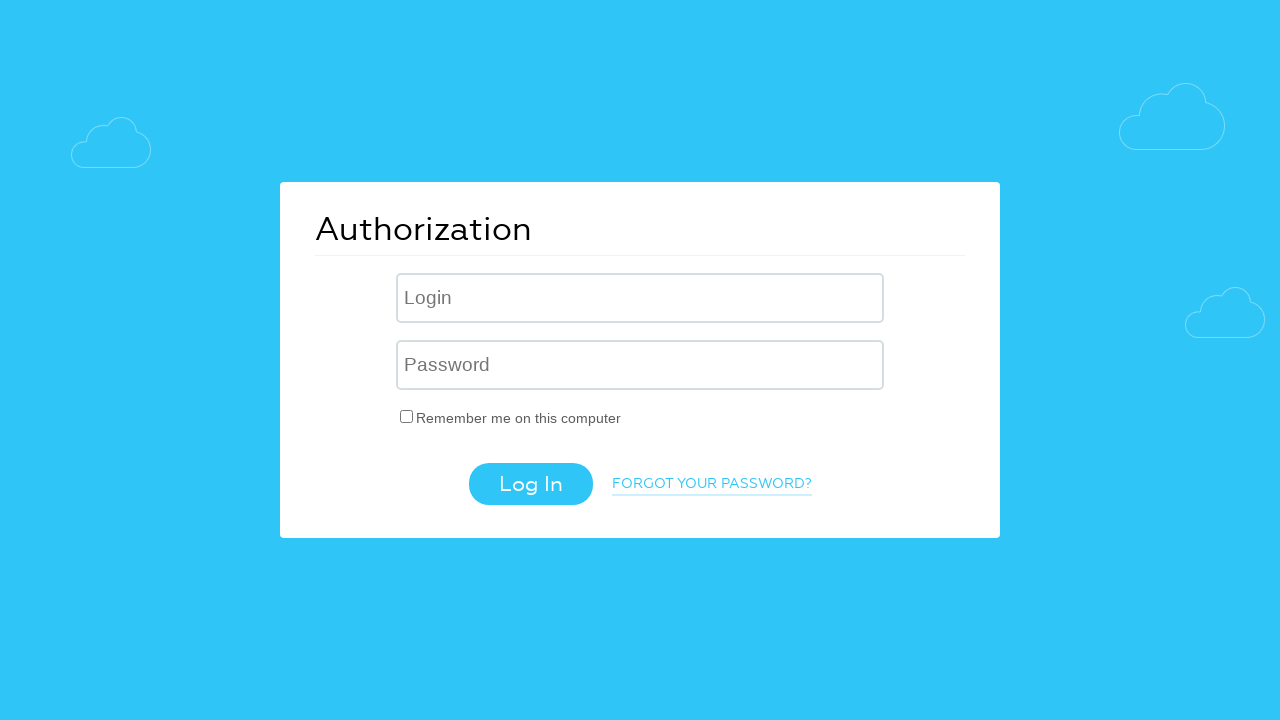

Entered incorrect username in login field on .login-inp
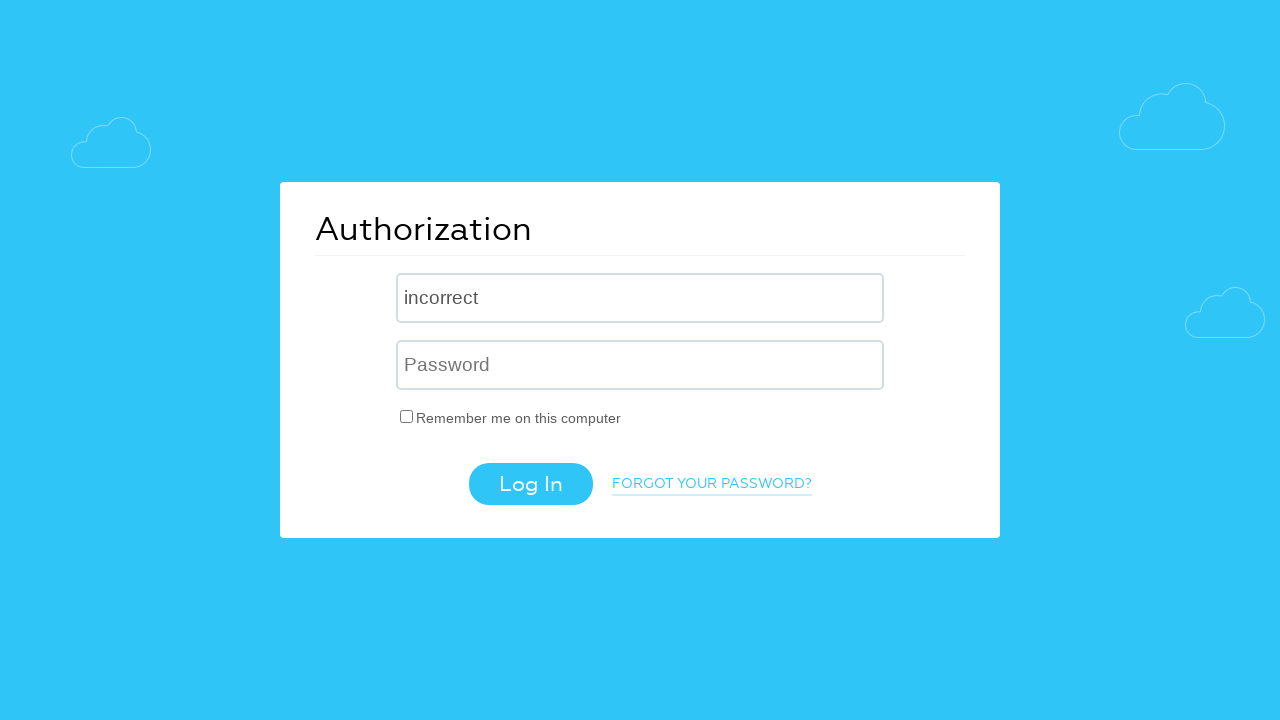

Entered incorrect password in password field on input[name='USER_PASSWORD']
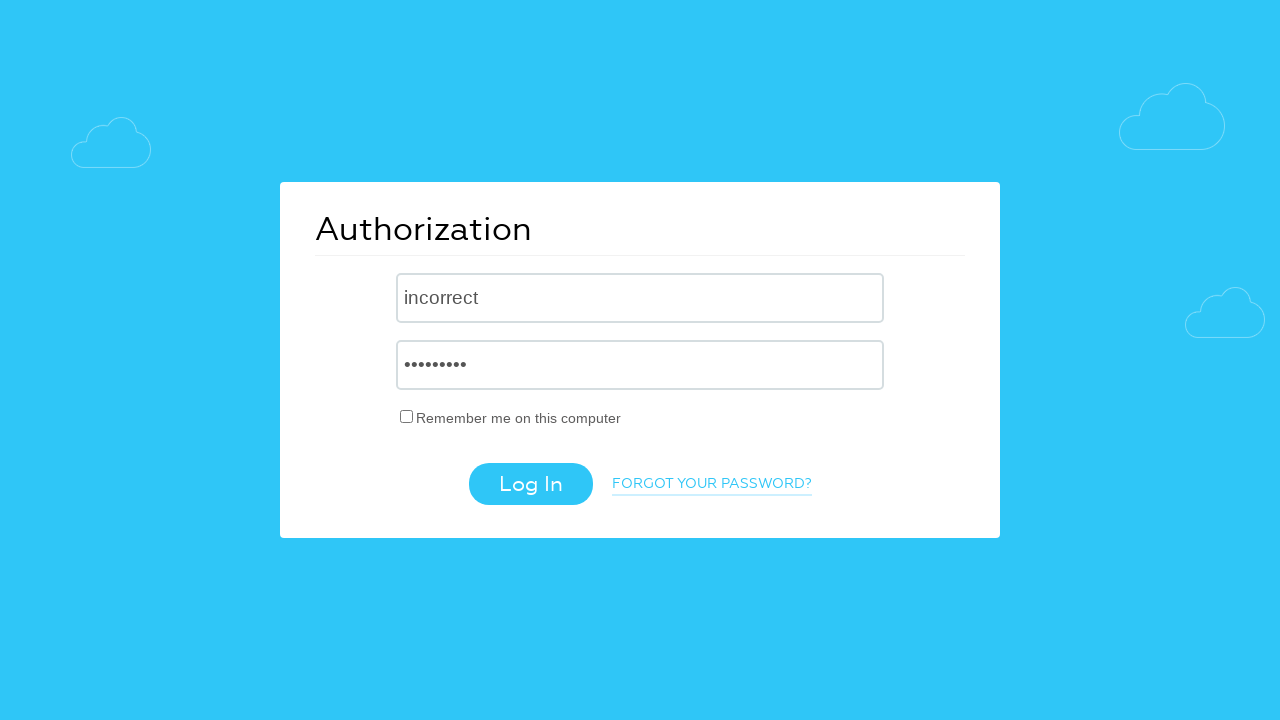

Clicked login button to submit credentials at (530, 484) on .login-btn
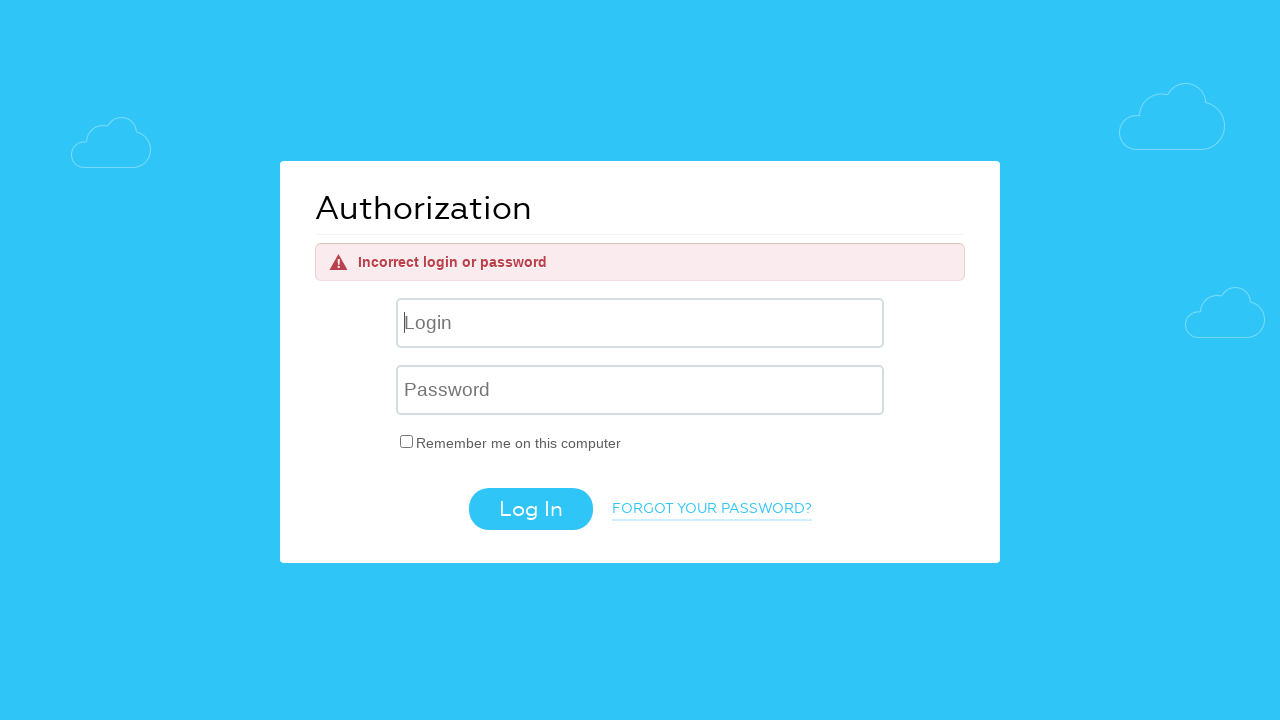

Error message element appeared on page
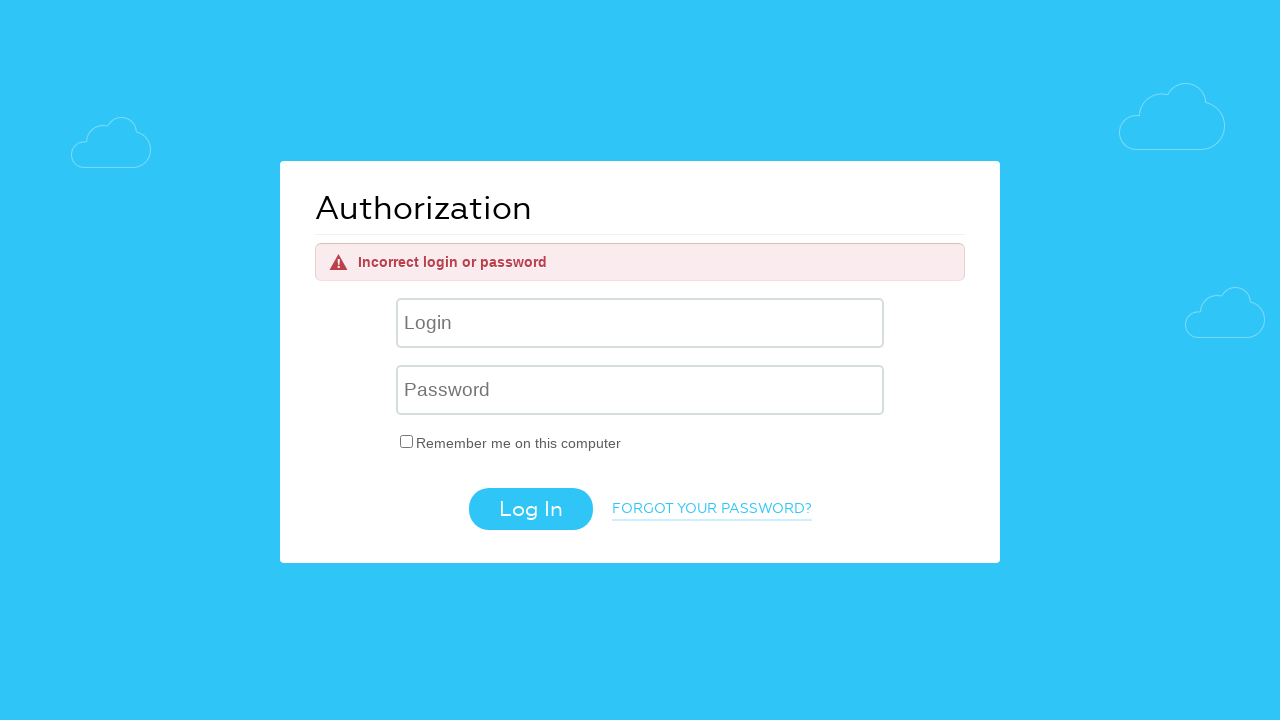

Retrieved error message text: 'Incorrect login or password'
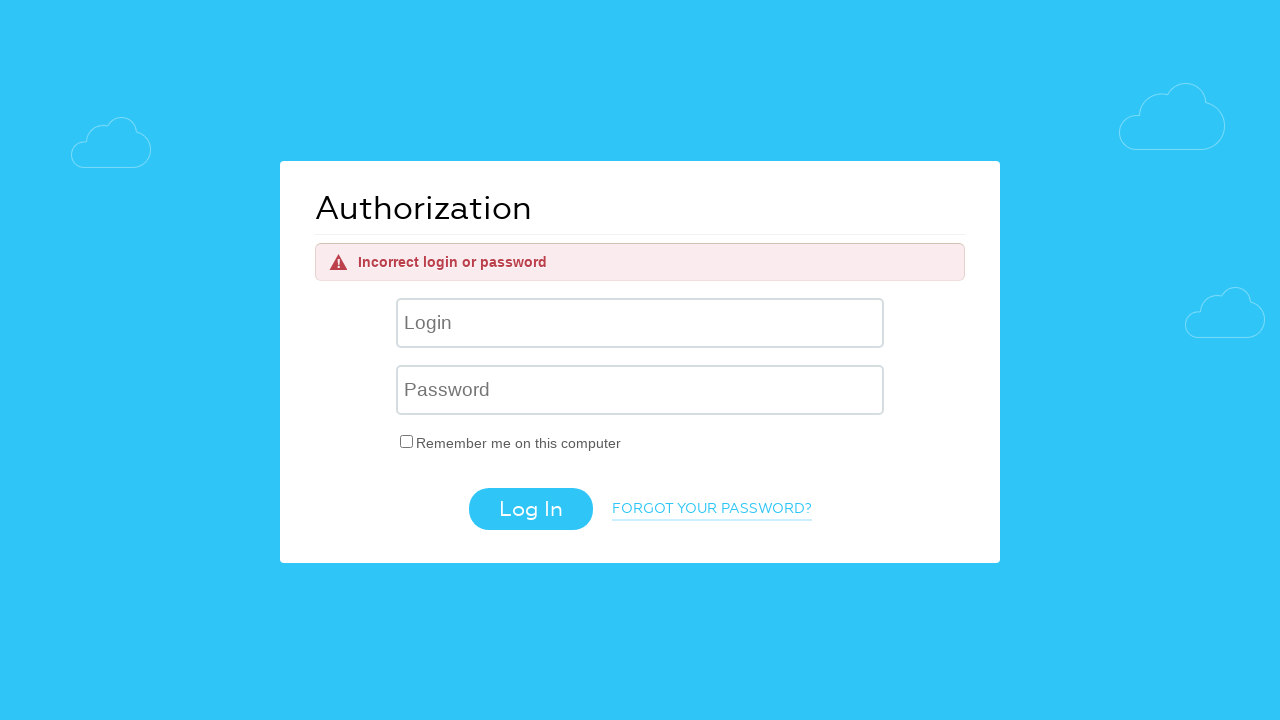

Verified error message matches expected text 'Incorrect login or password'
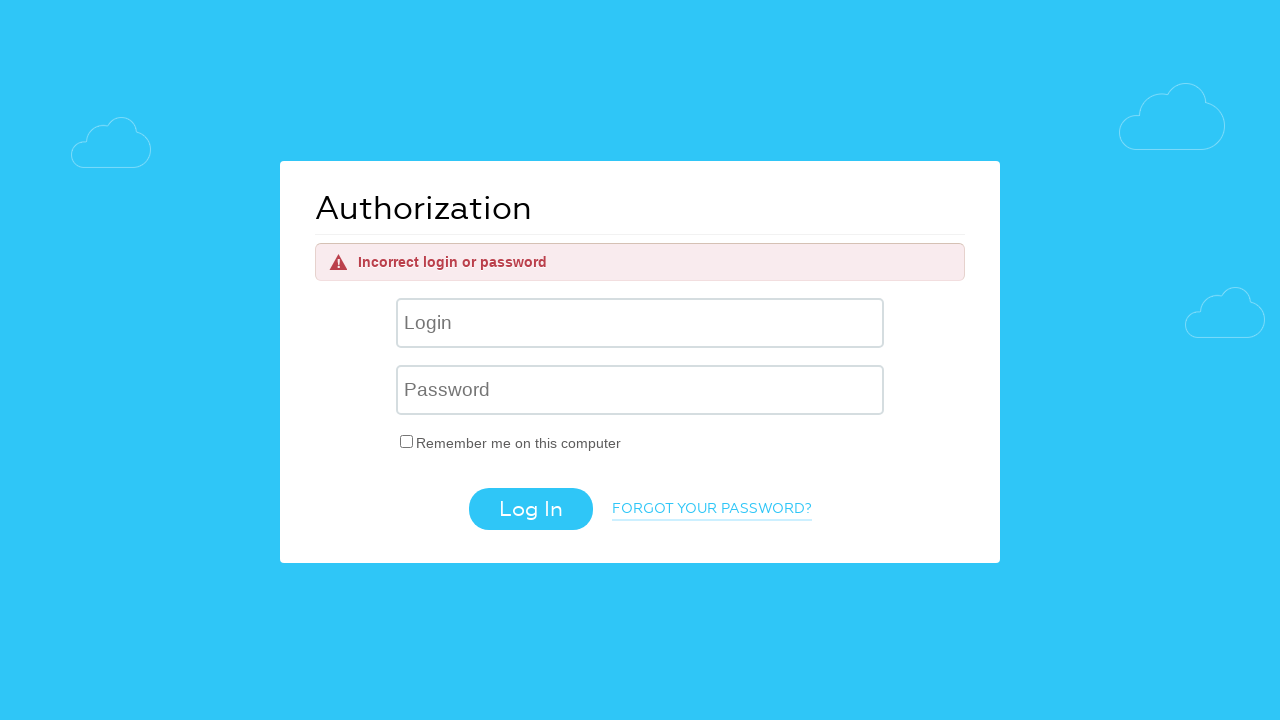

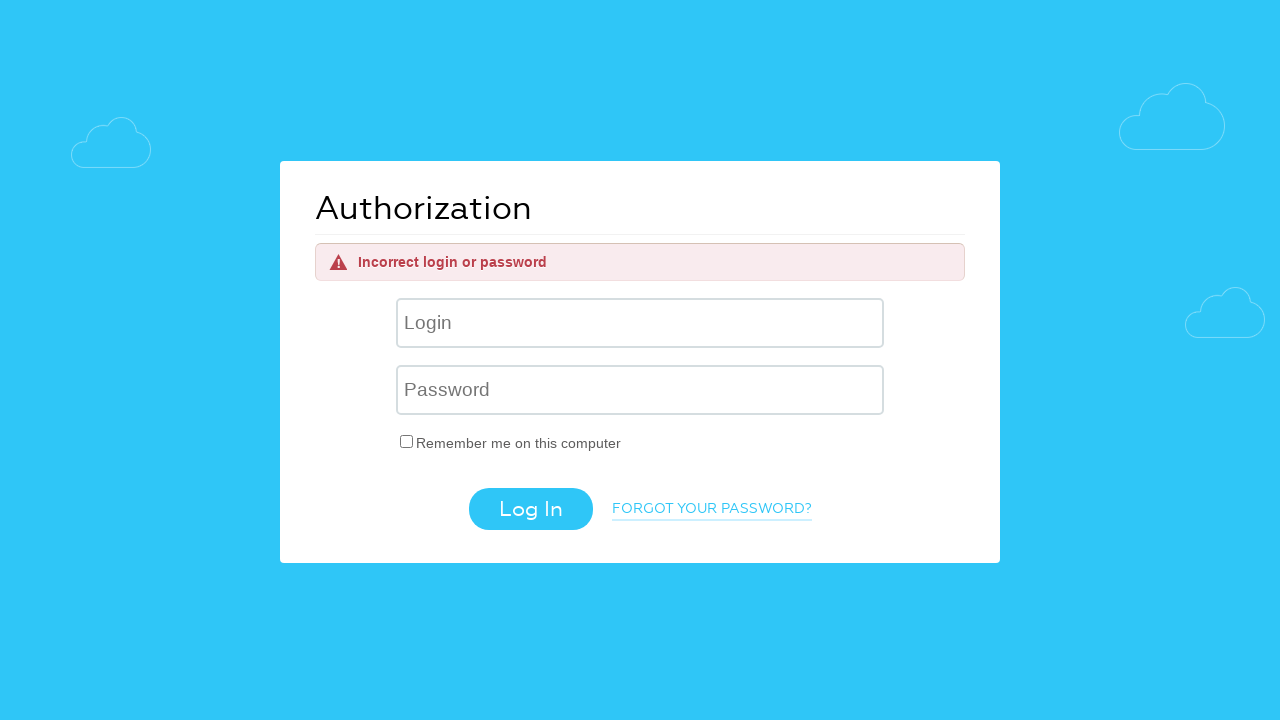